Tests JavaScript confirmation alert handling by clicking a button to trigger the alert, accepting it, and verifying the result message displays correctly.

Starting URL: http://the-internet.herokuapp.com/javascript_alerts

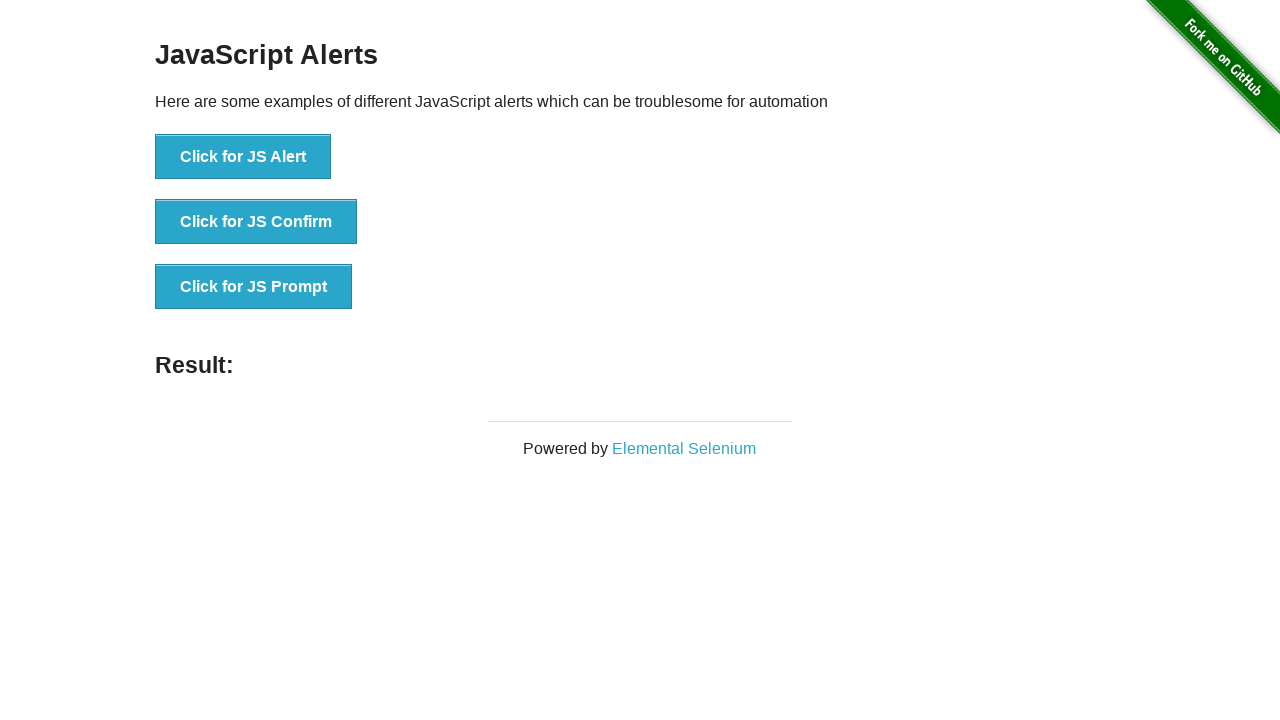

Clicked the second button to trigger JavaScript confirmation alert at (256, 222) on button >> nth=1
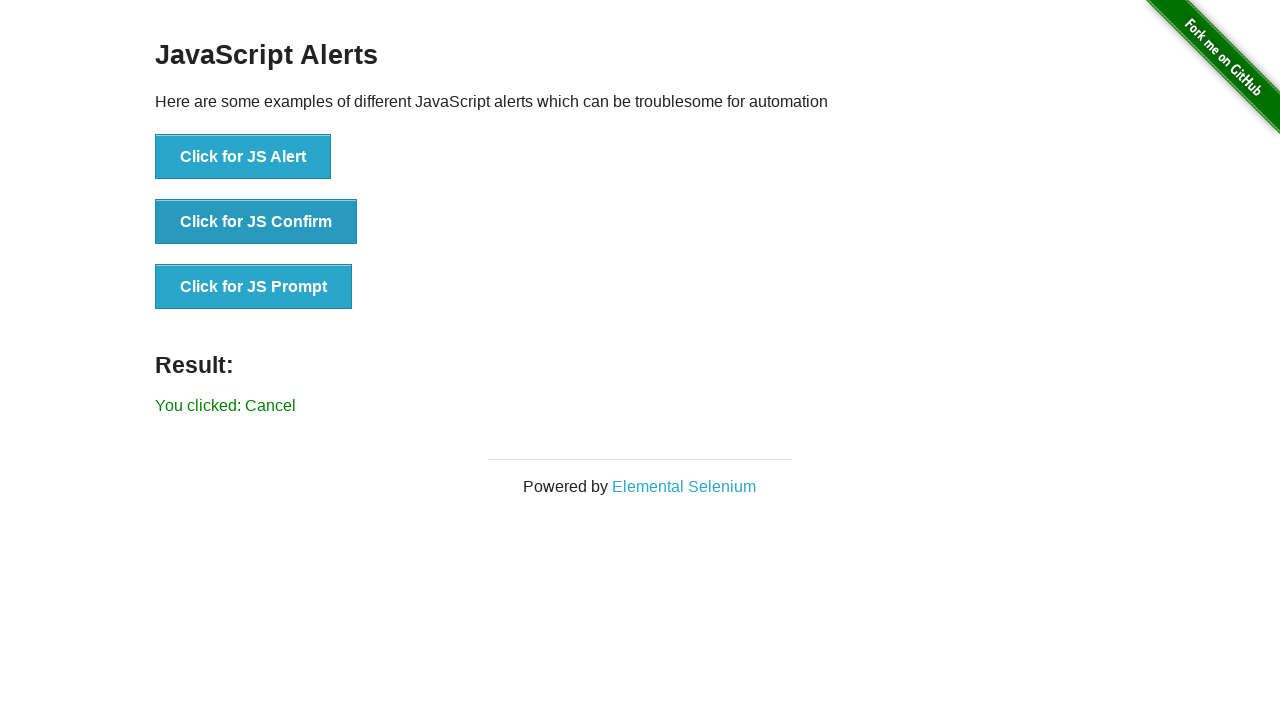

Set up dialog handler to accept confirmation alerts
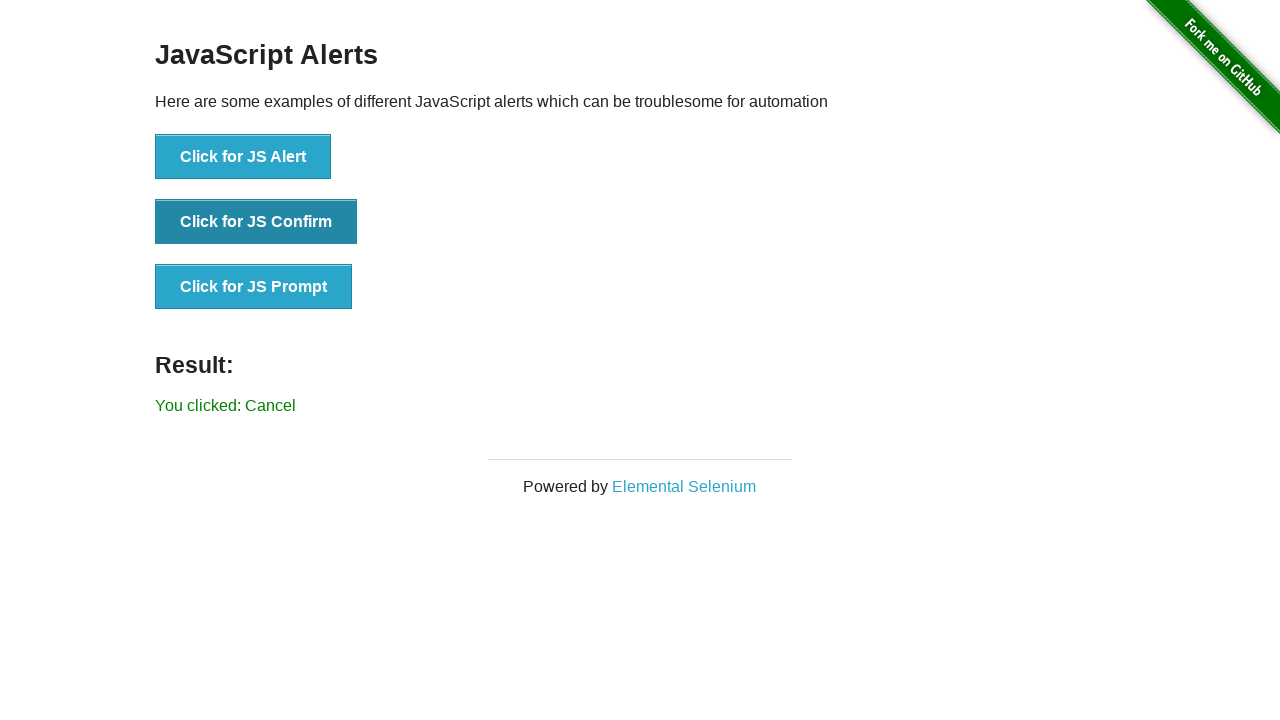

Re-clicked the second button to trigger the confirmation dialog at (256, 222) on button >> nth=1
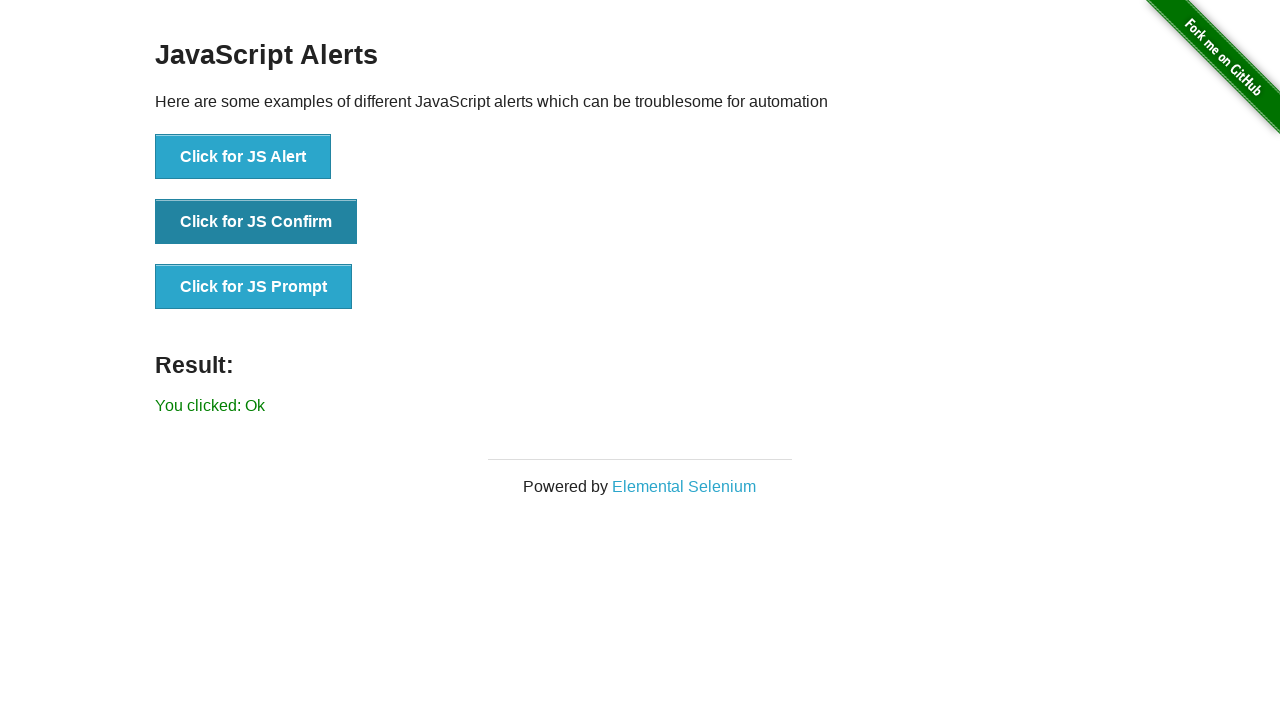

Result message element loaded
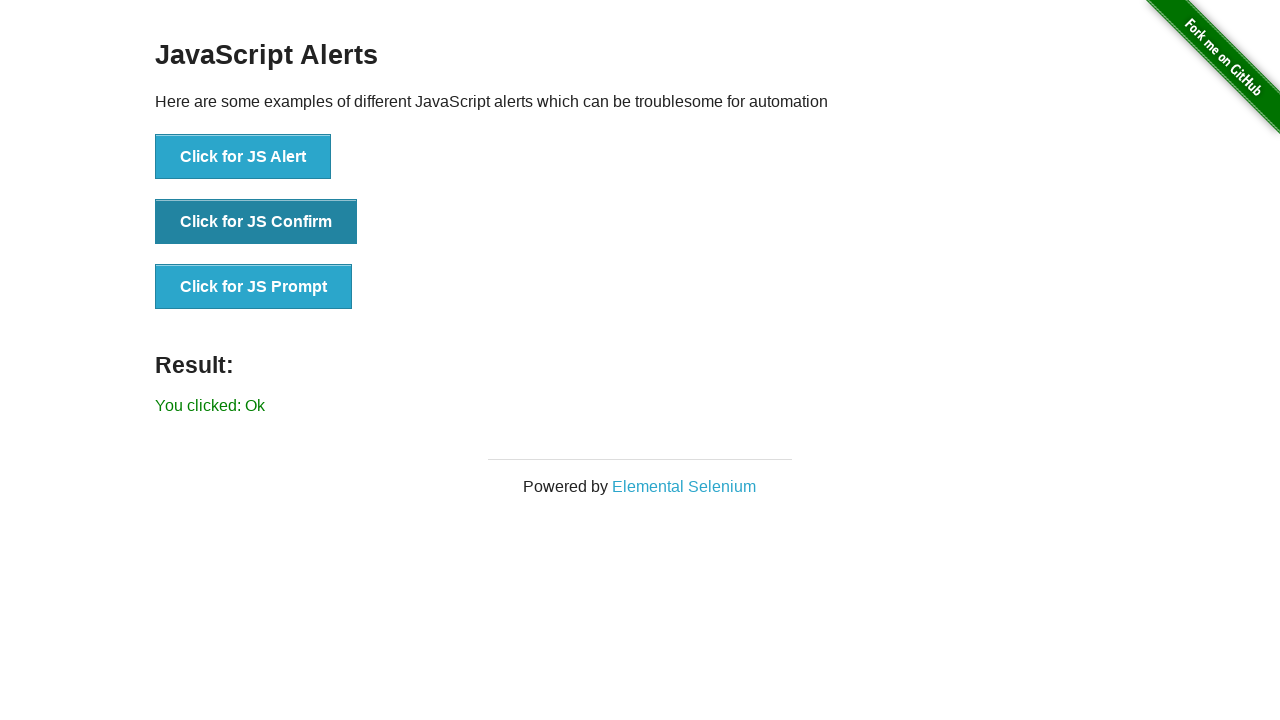

Retrieved result text: 'You clicked: Ok'
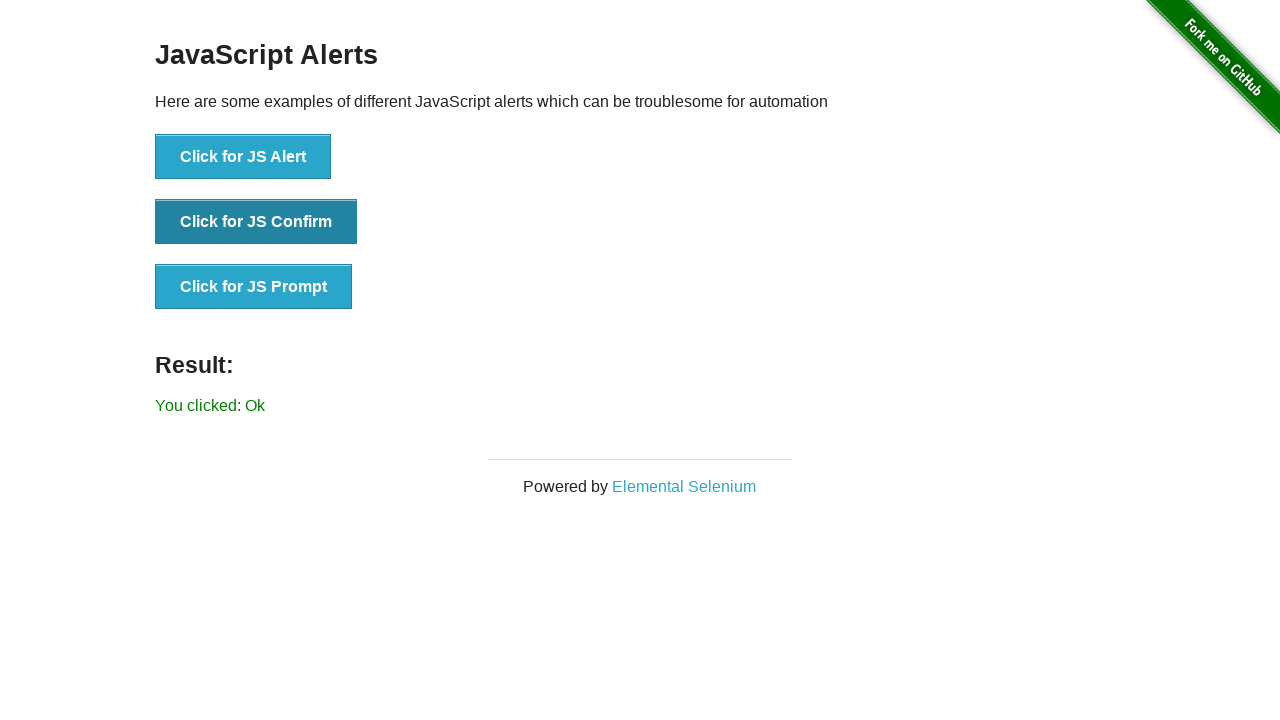

Verified result text matches expected value 'You clicked: Ok'
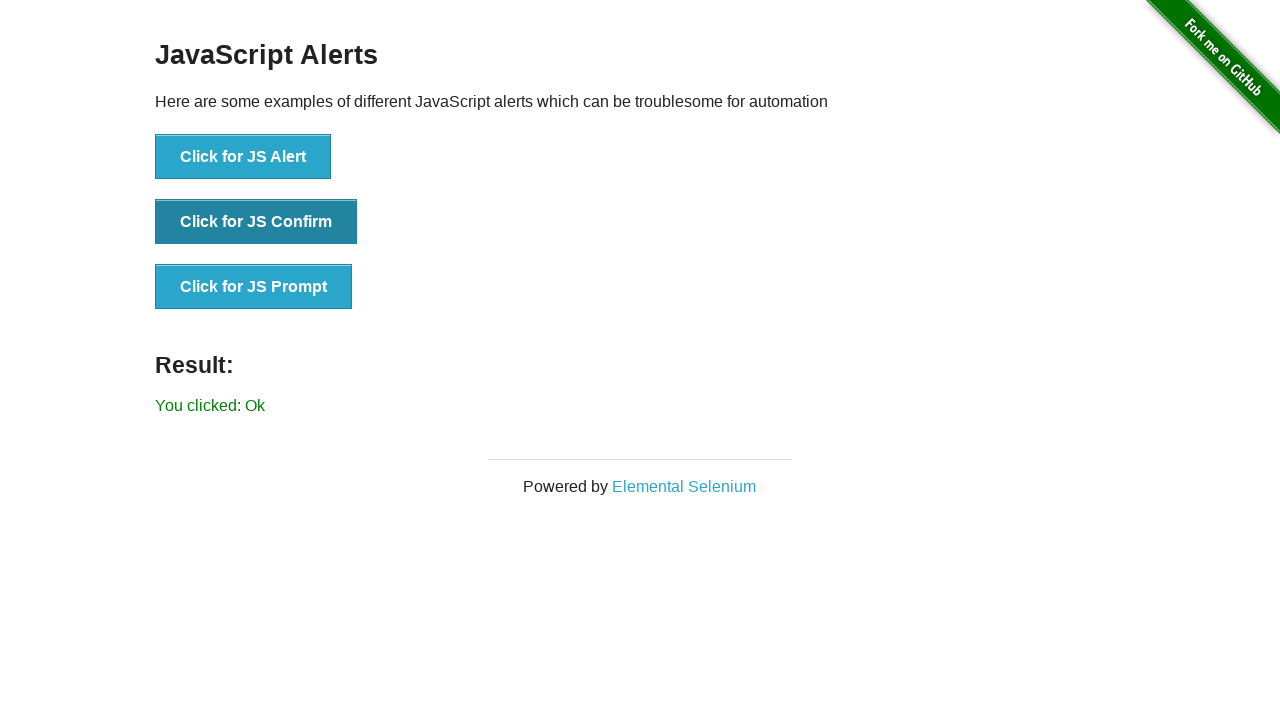

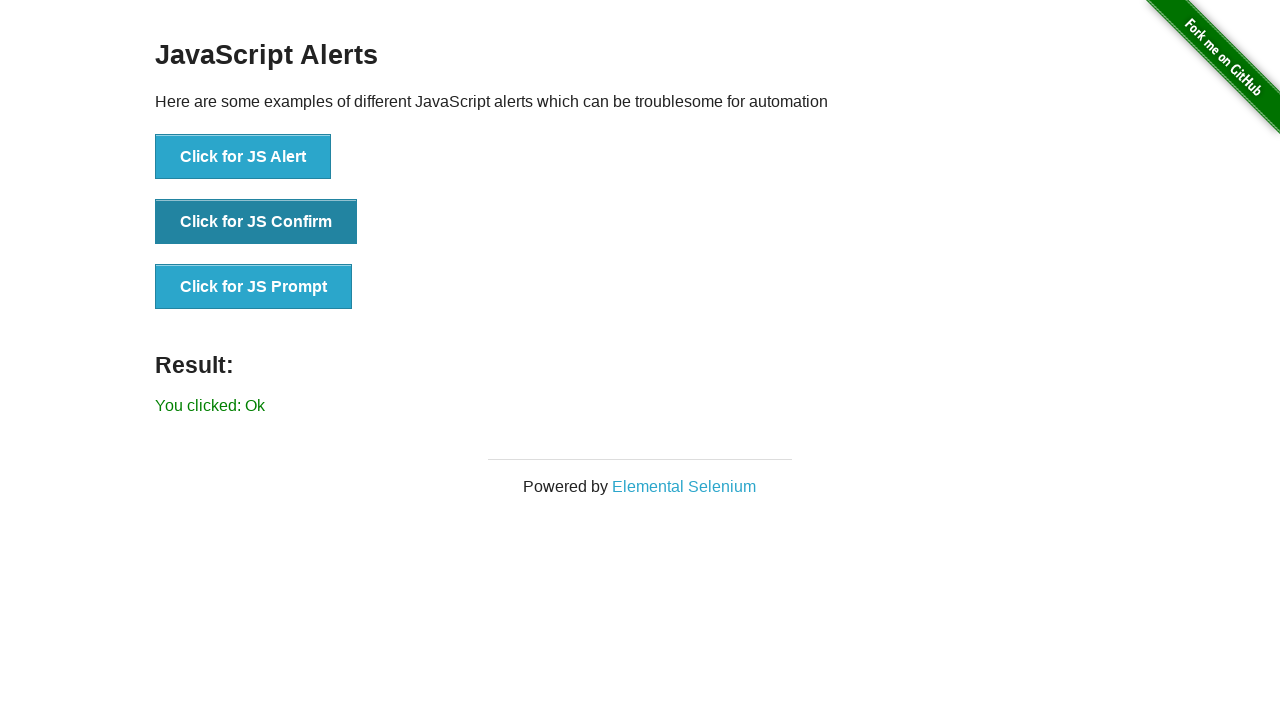